Tests dynamic loading functionality by clicking a start button and waiting for hidden content to become visible, then verifying the confirmation text displays correctly.

Starting URL: http://the-internet.herokuapp.com/dynamic_loading/1

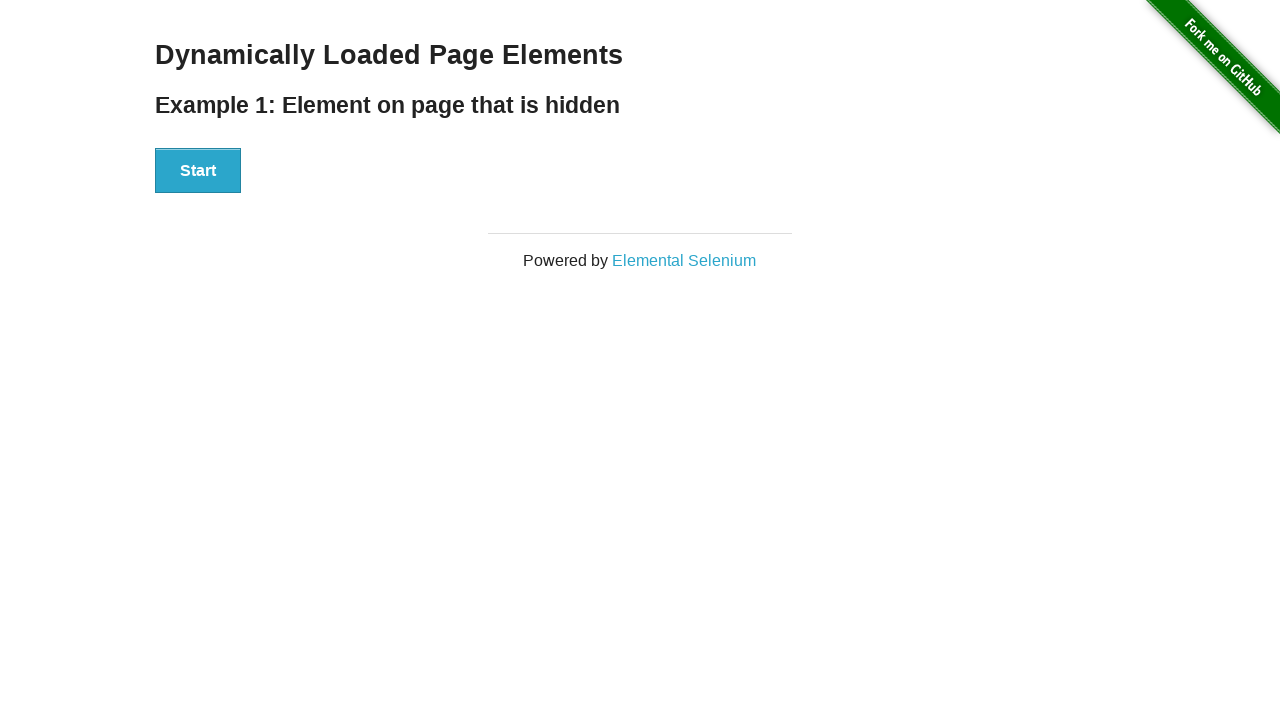

Clicked the Start button to trigger dynamic loading at (198, 171) on button:has-text('Start')
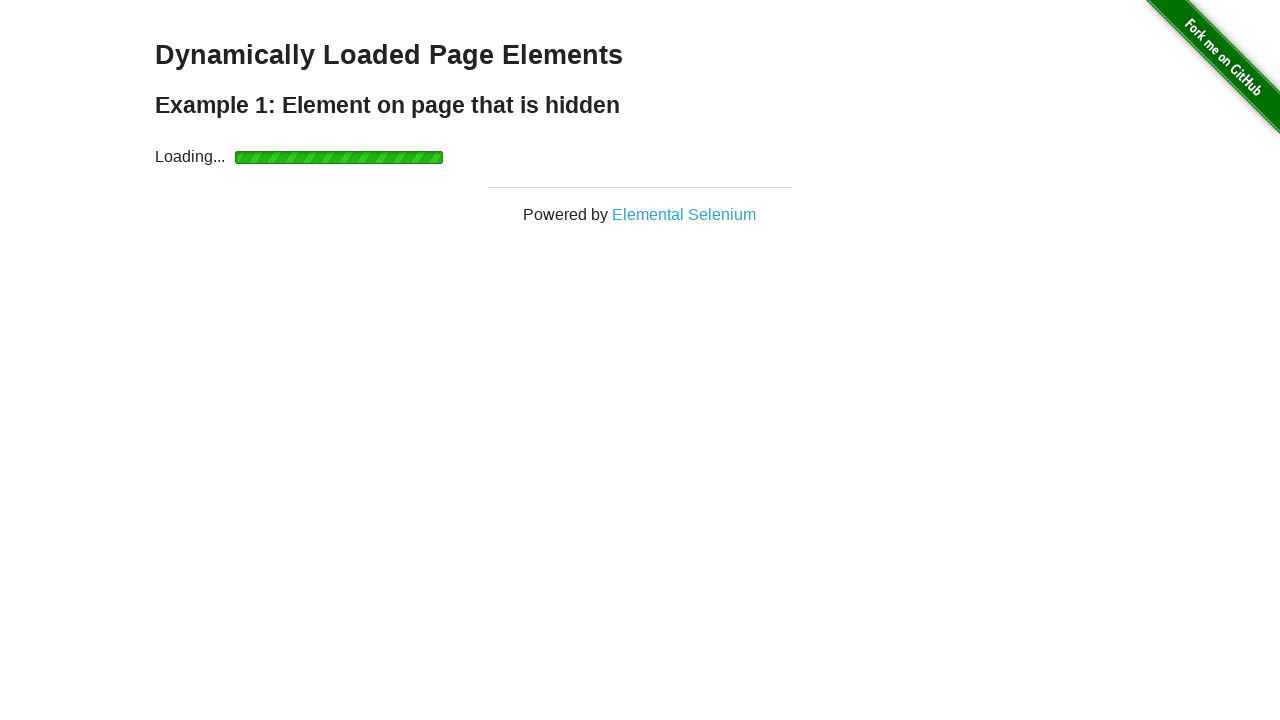

Waited for finish element to become visible - dynamic content loaded
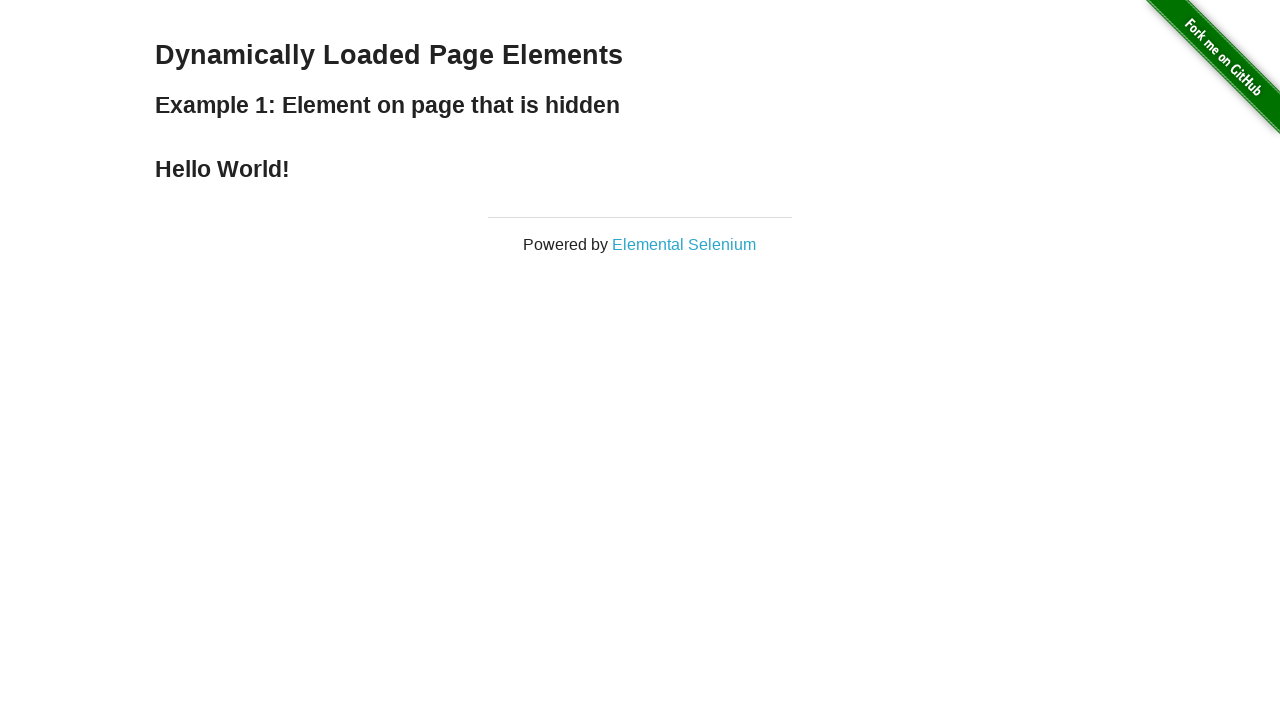

Retrieved confirmation text from finish element
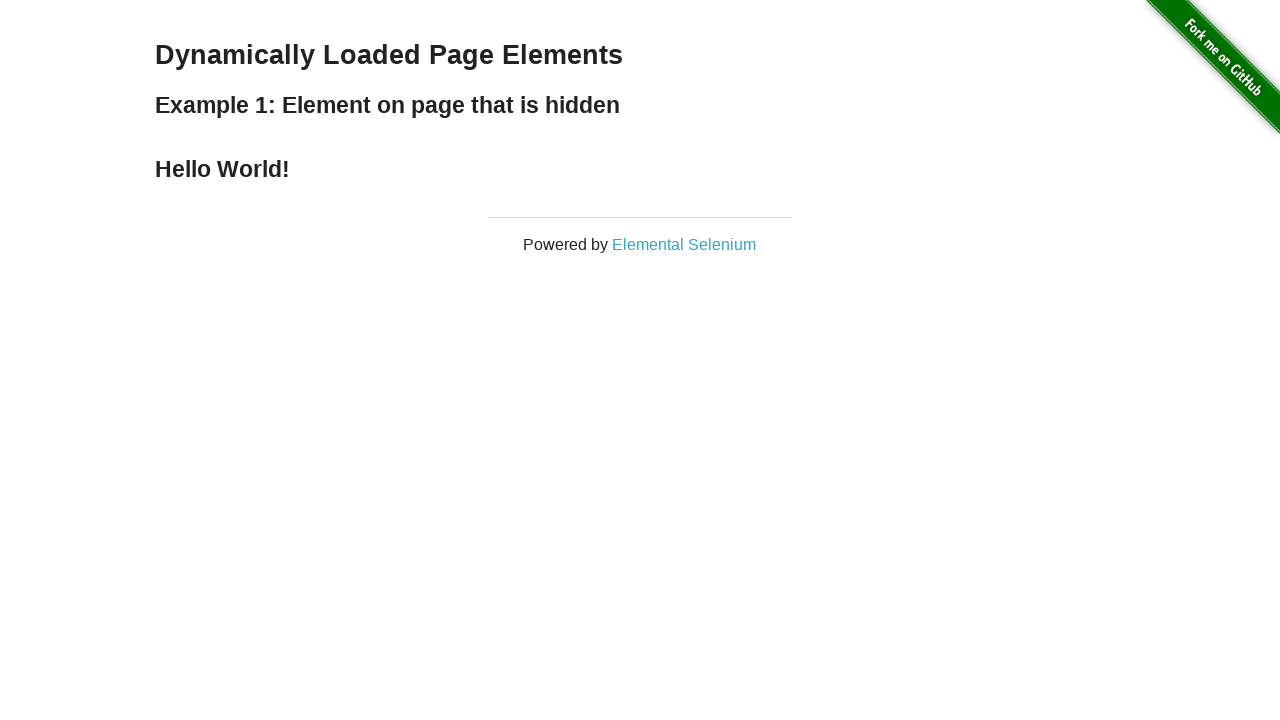

Verified confirmation text is 'Hello World!' - assertion passed
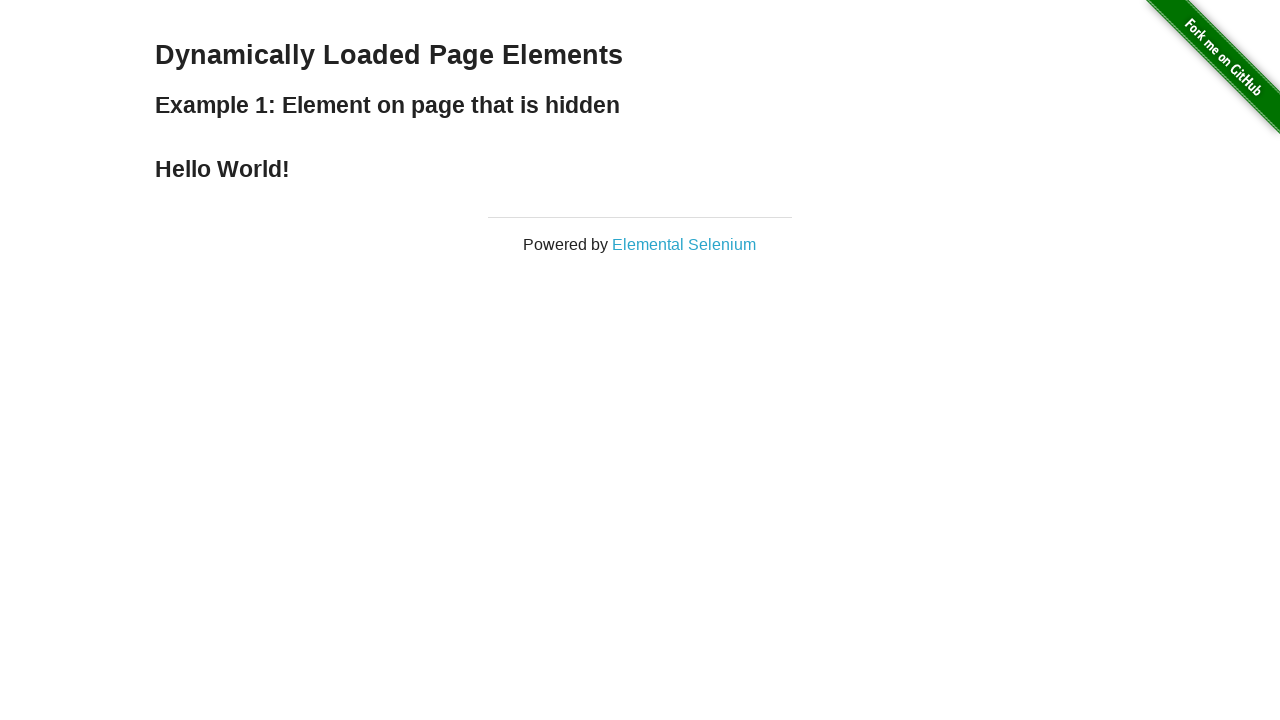

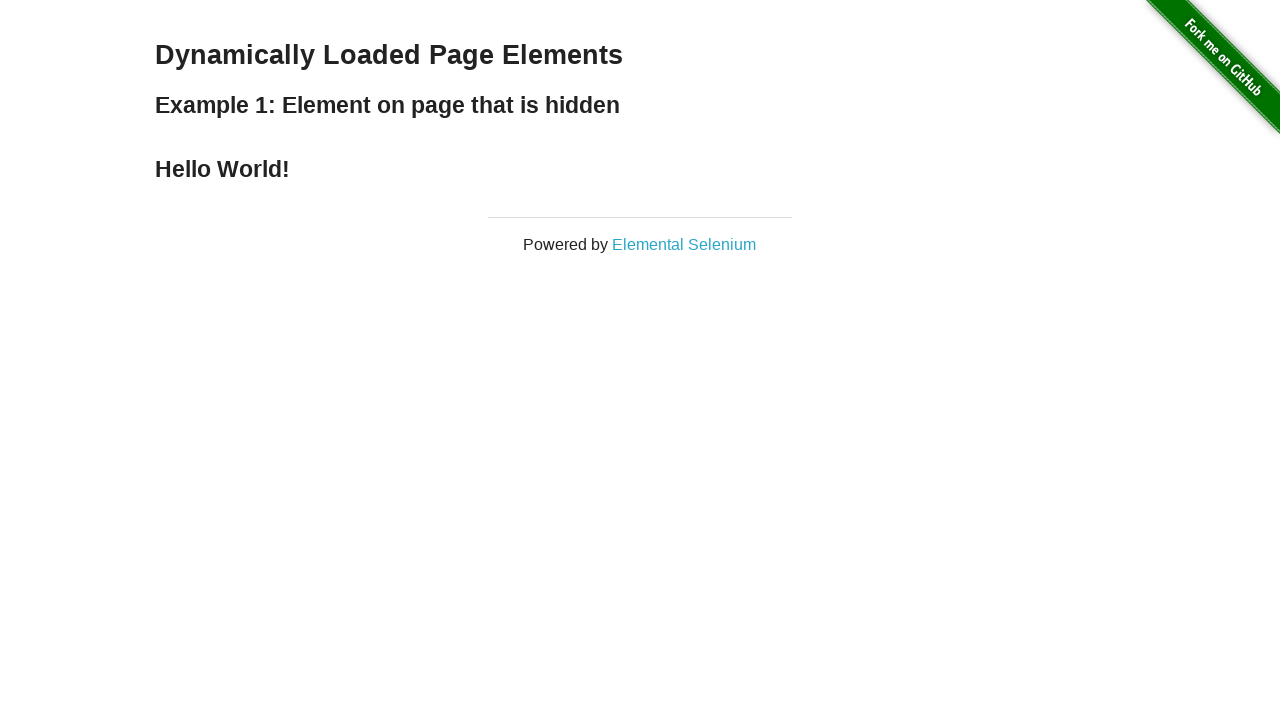